Fills out the first form without captcha by entering name and message fields, then submitting the form

Starting URL: https://www.ultimateqa.com/filling-out-forms/

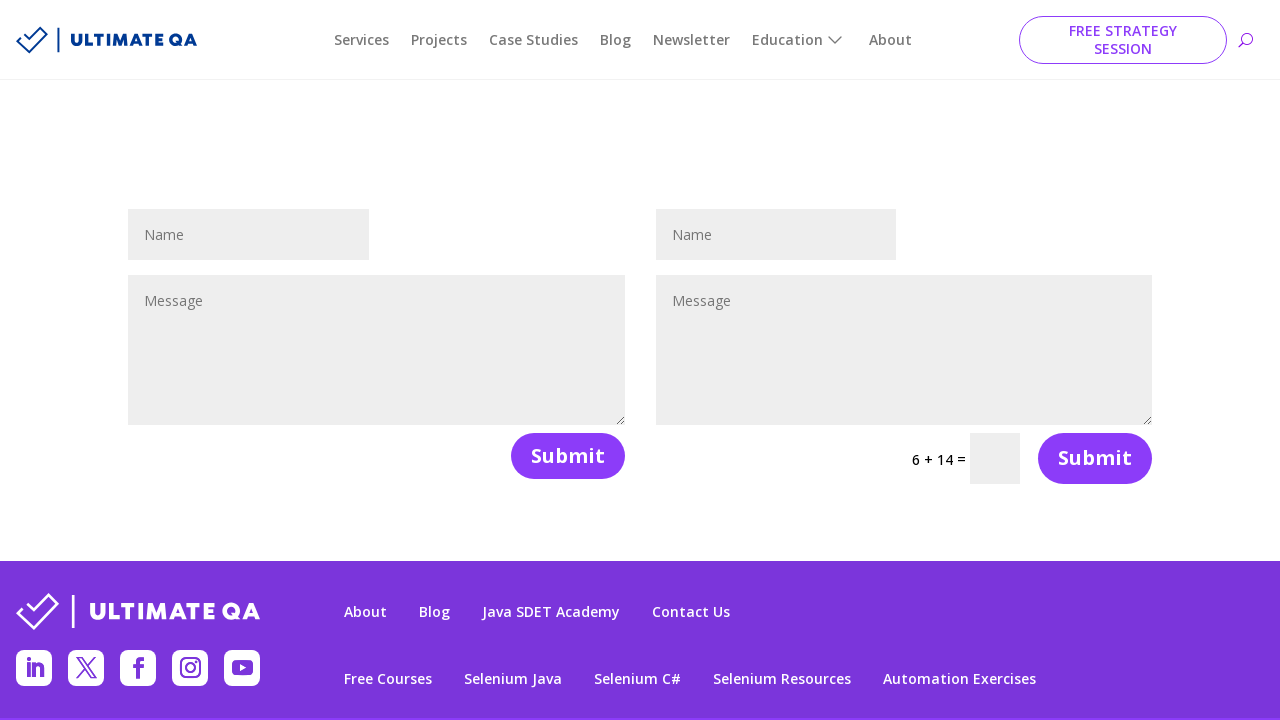

Filled name field with 'John Doe' in first form on #et_pb_contact_name_1
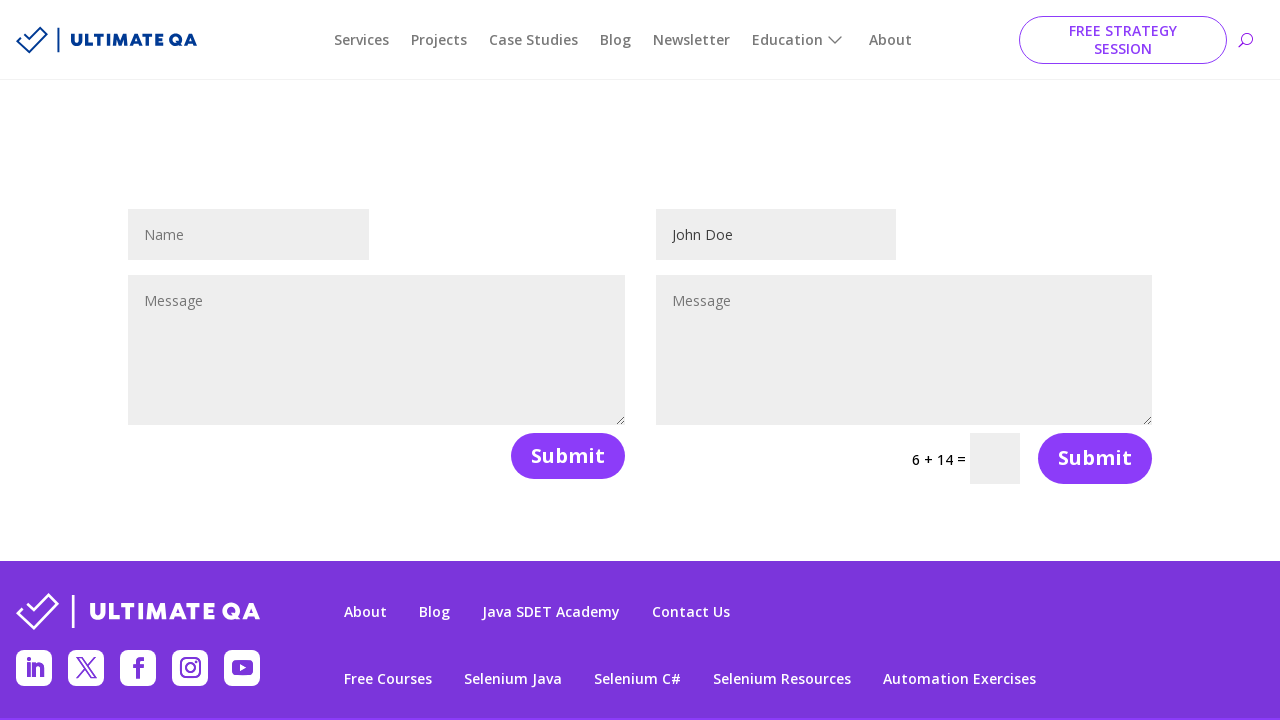

Filled message field with test message in first form on #et_pb_contact_message_1
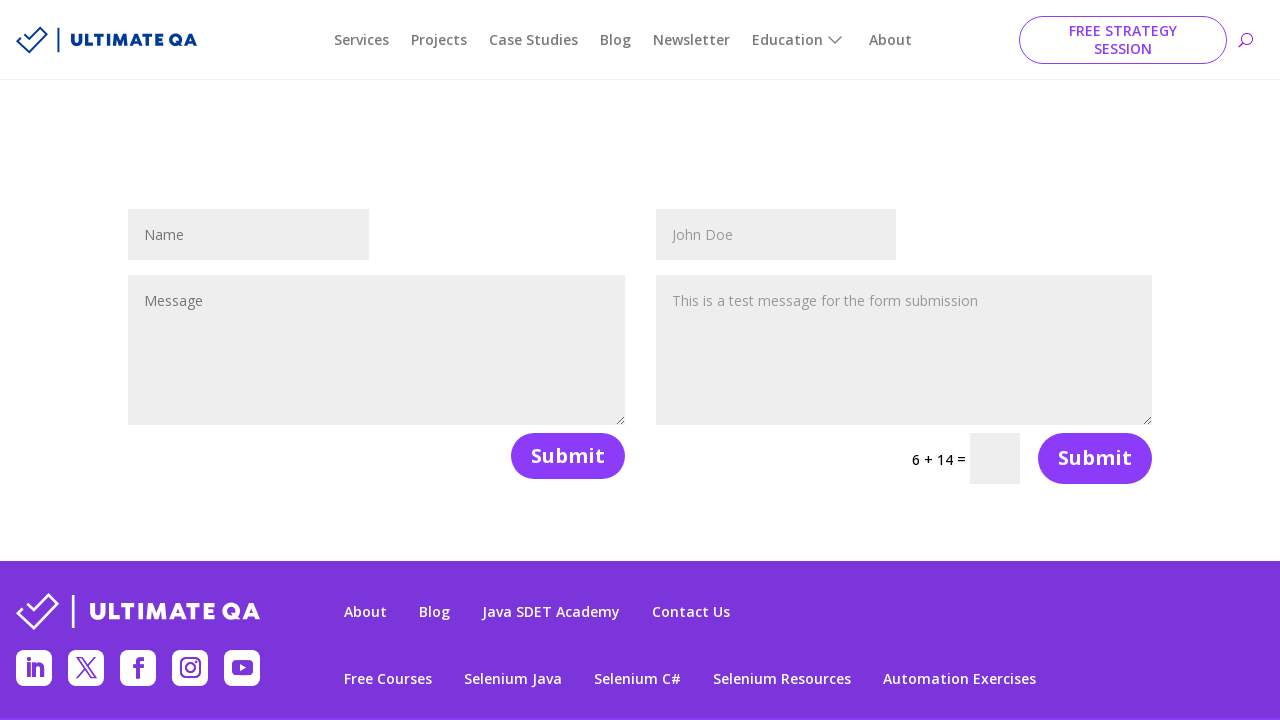

Clicked submit button to submit the form at (568, 456) on .et_pb_button
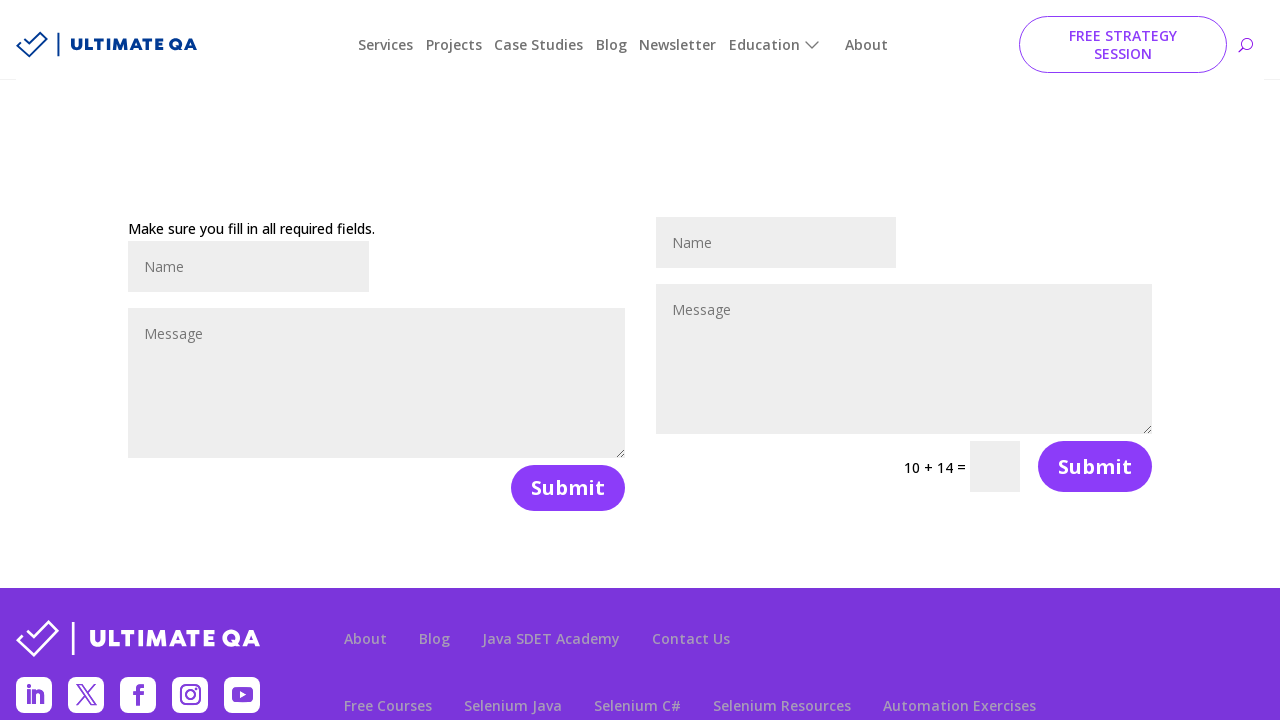

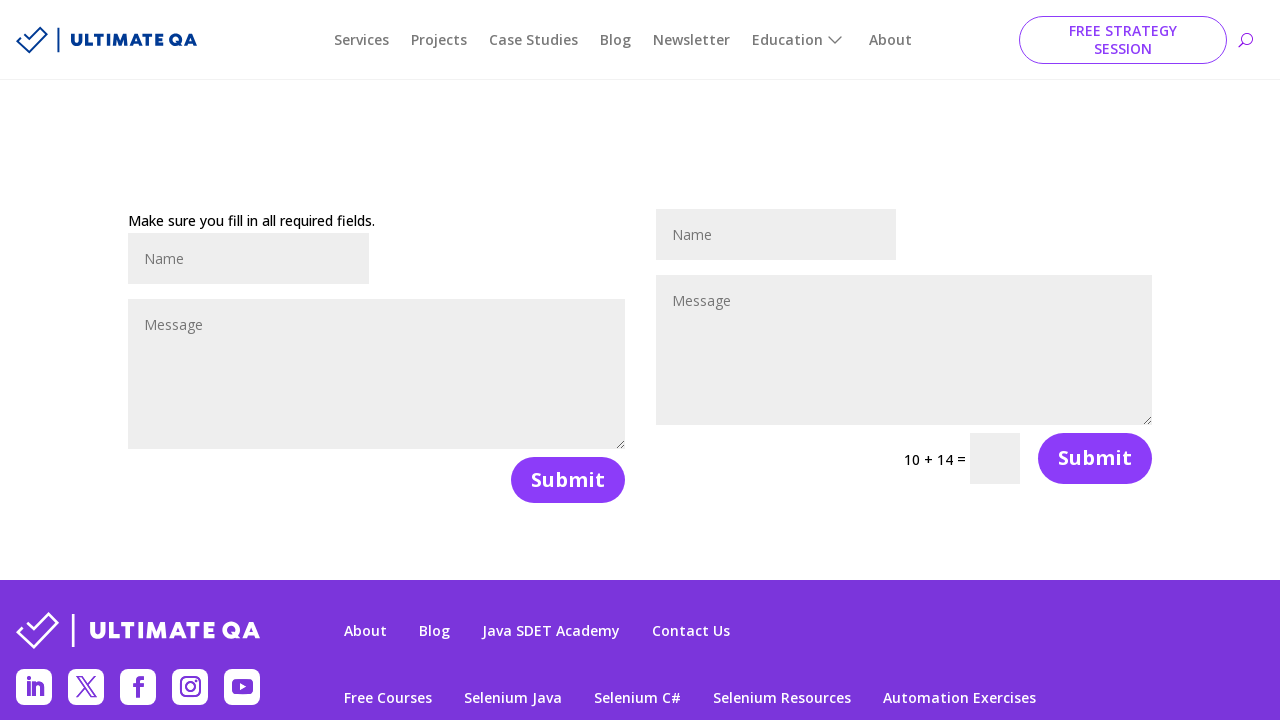